Tests dynamic autocomplete dropdown by typing a partial country name and selecting a specific option from the dropdown suggestions

Starting URL: https://rahulshettyacademy.com/AutomationPractice/

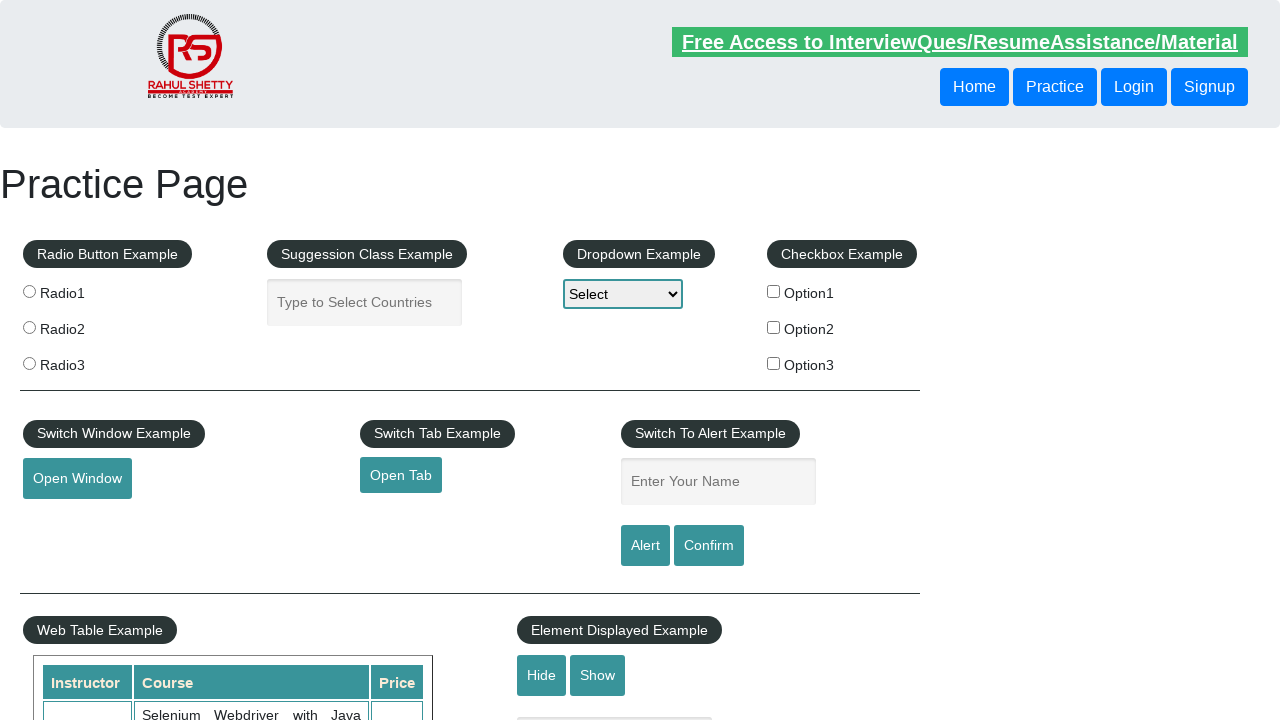

Typed 'Ind' in autocomplete field to filter country options on #autocomplete
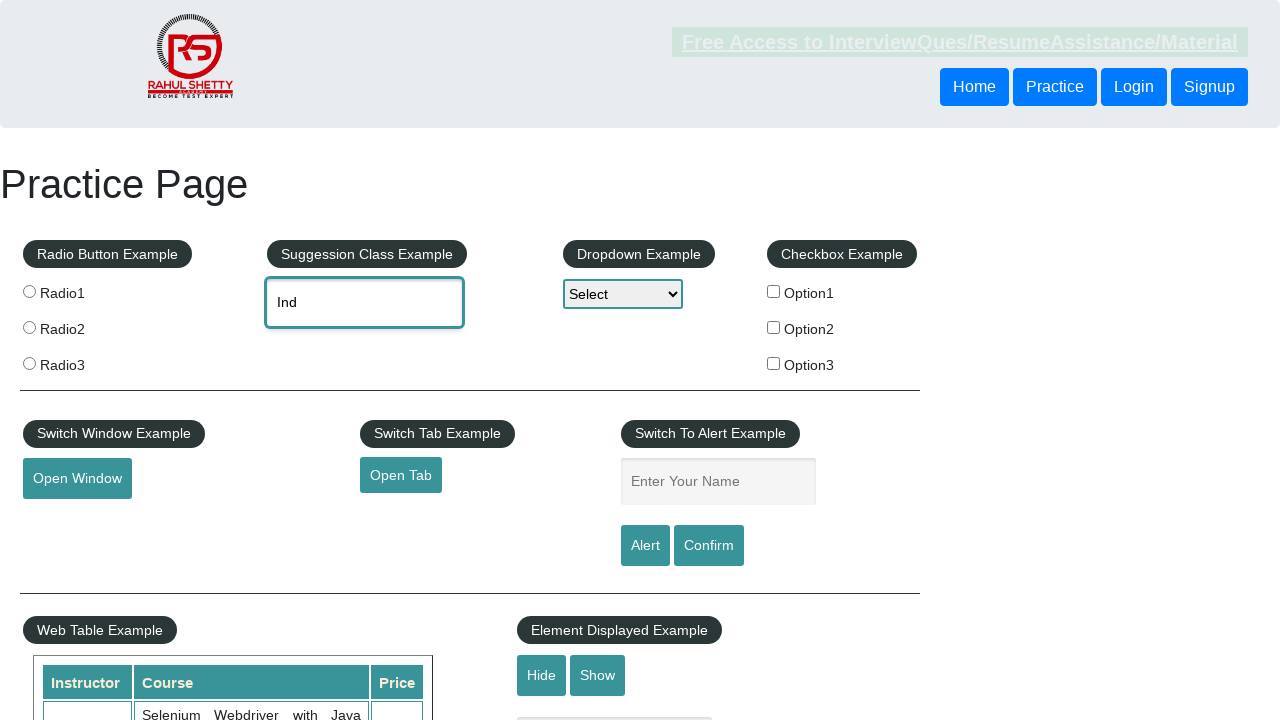

Dropdown suggestions loaded and became visible
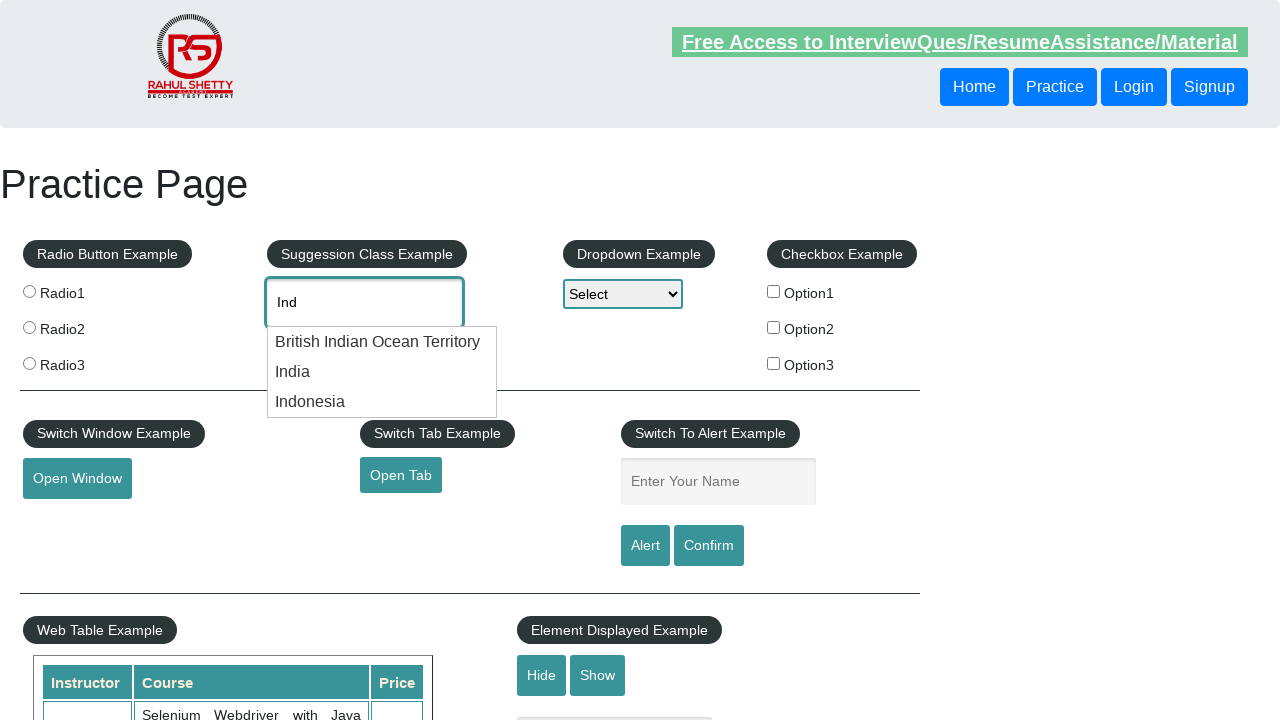

Selected 'India' from the dropdown suggestions at (382, 372) on .ui-menu-item div >> nth=1
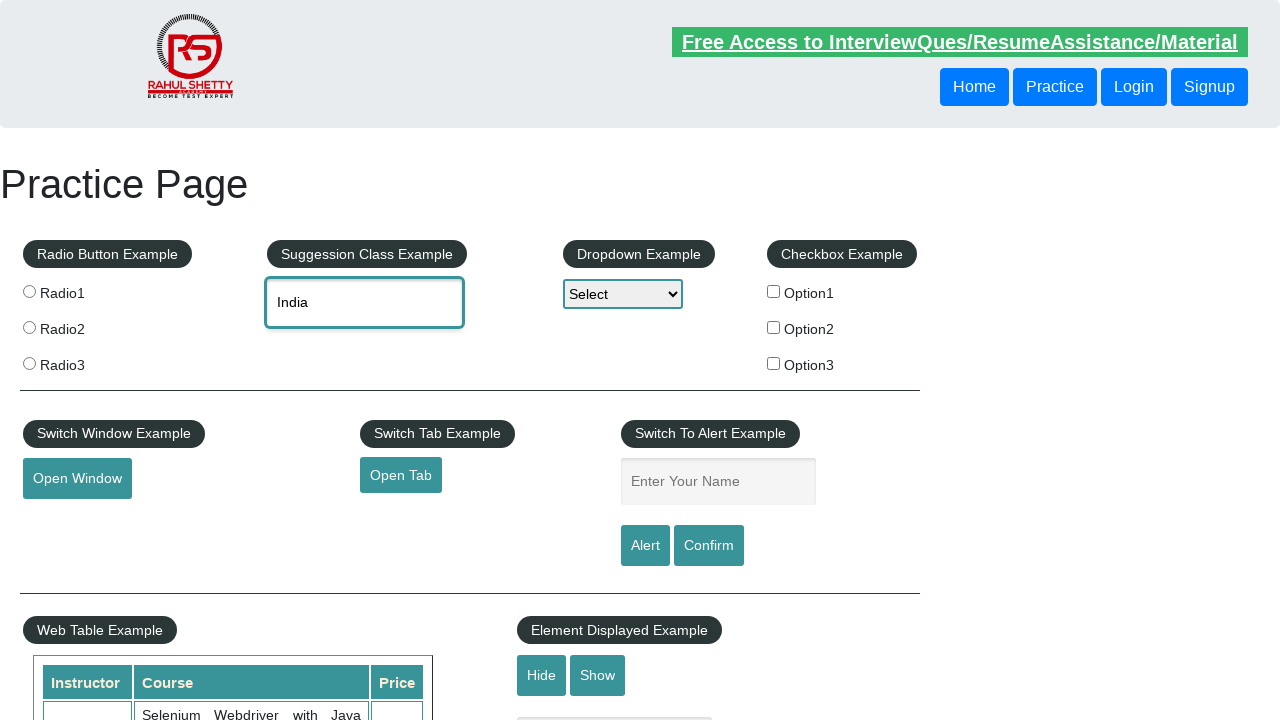

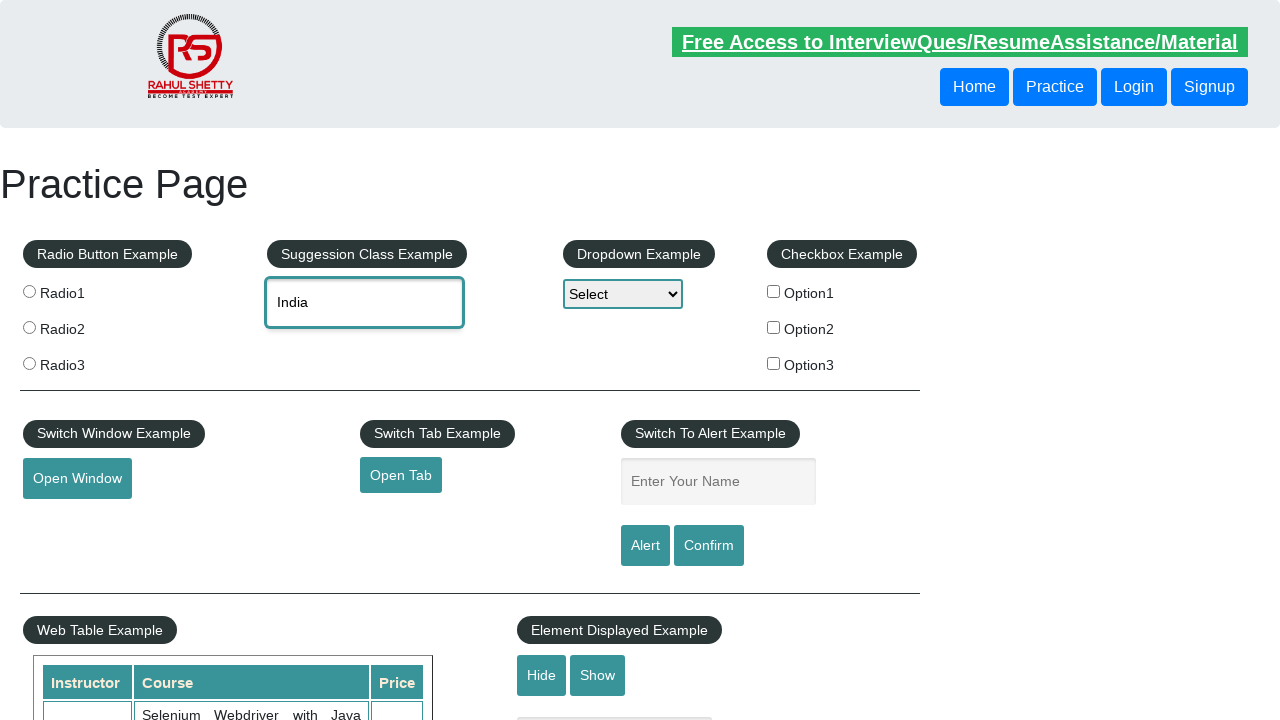